Automates the RPA Challenge by clicking the Start button and filling out a form multiple times with different person data (first name, last name, company, role, address, email, phone), submitting each entry.

Starting URL: https://www.rpachallenge.com/

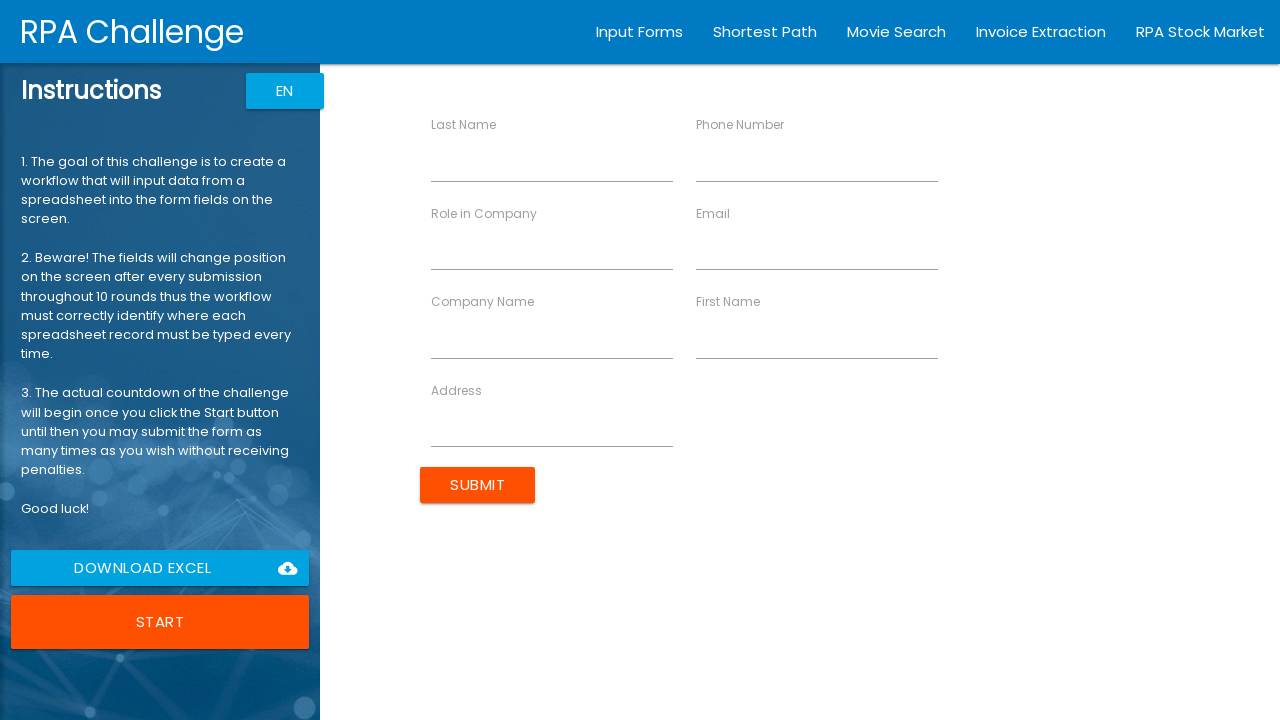

Clicked Start button to begin the RPA Challenge at (160, 622) on xpath=//button[normalize-space(text())='Start']
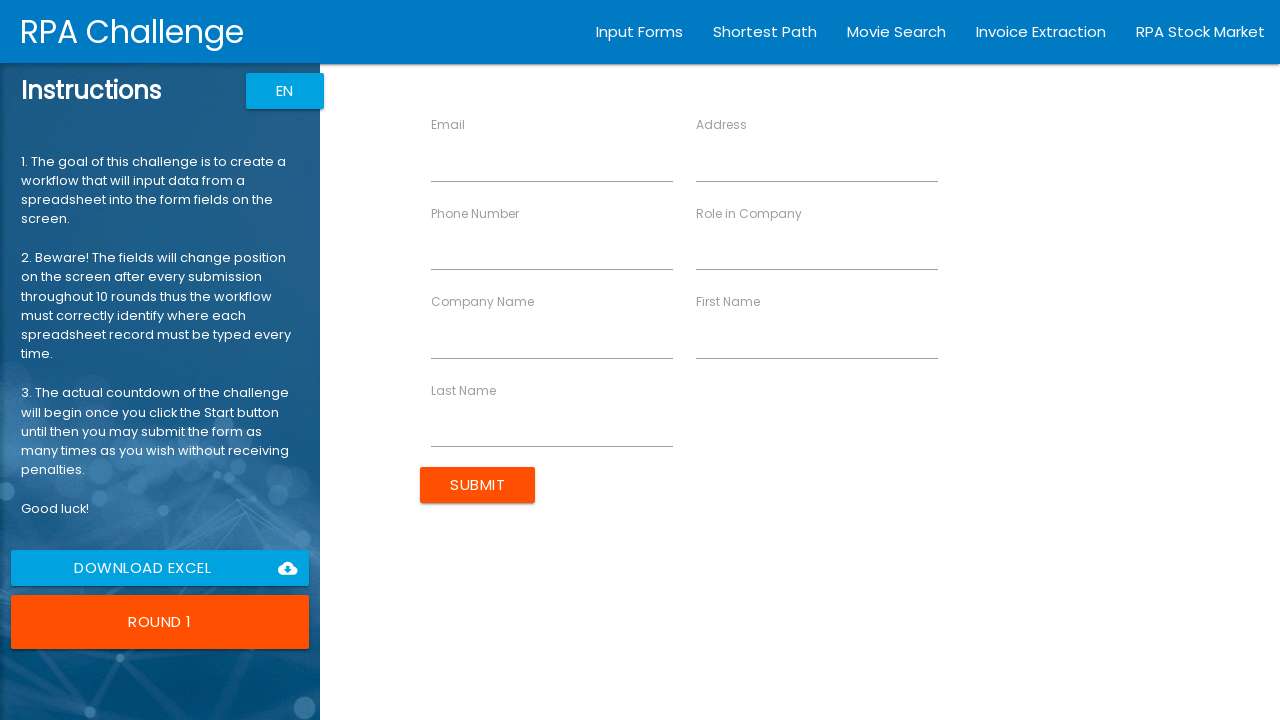

Filled First Name with 'John' on //input[@ng-reflect-name='labelFirstName']
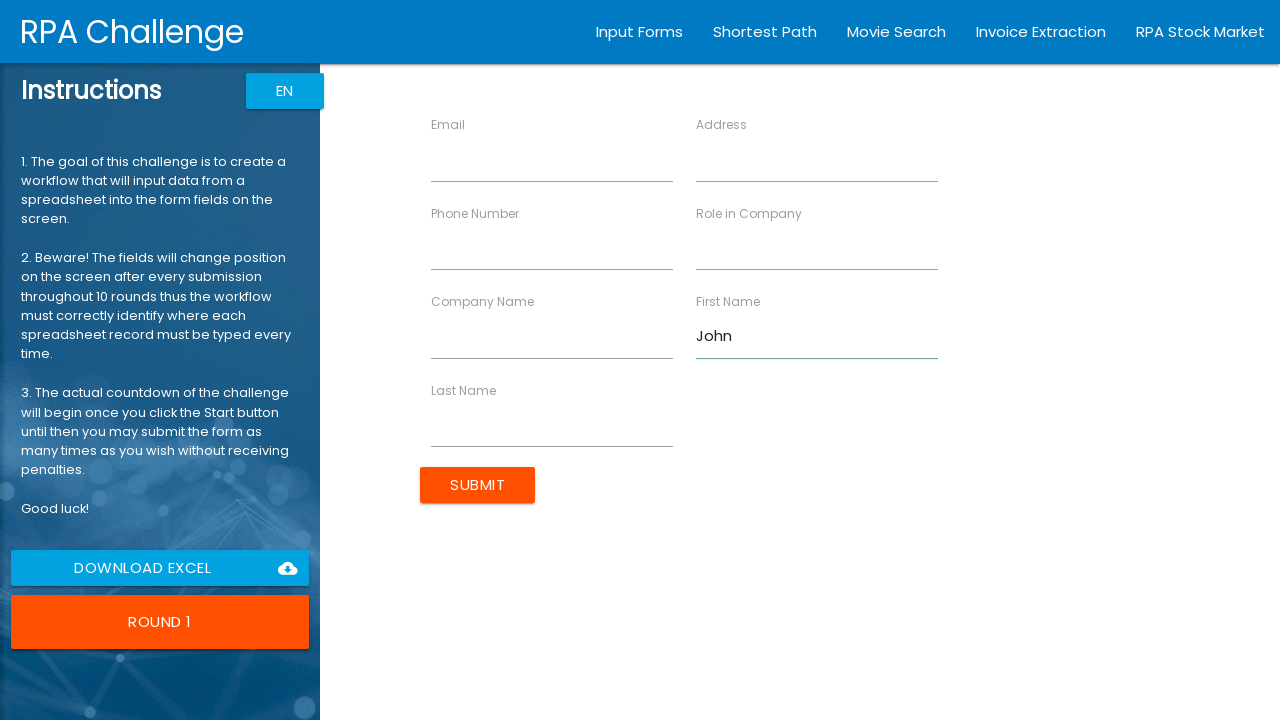

Filled Last Name with 'Smith' on //input[@ng-reflect-name='labelLastName']
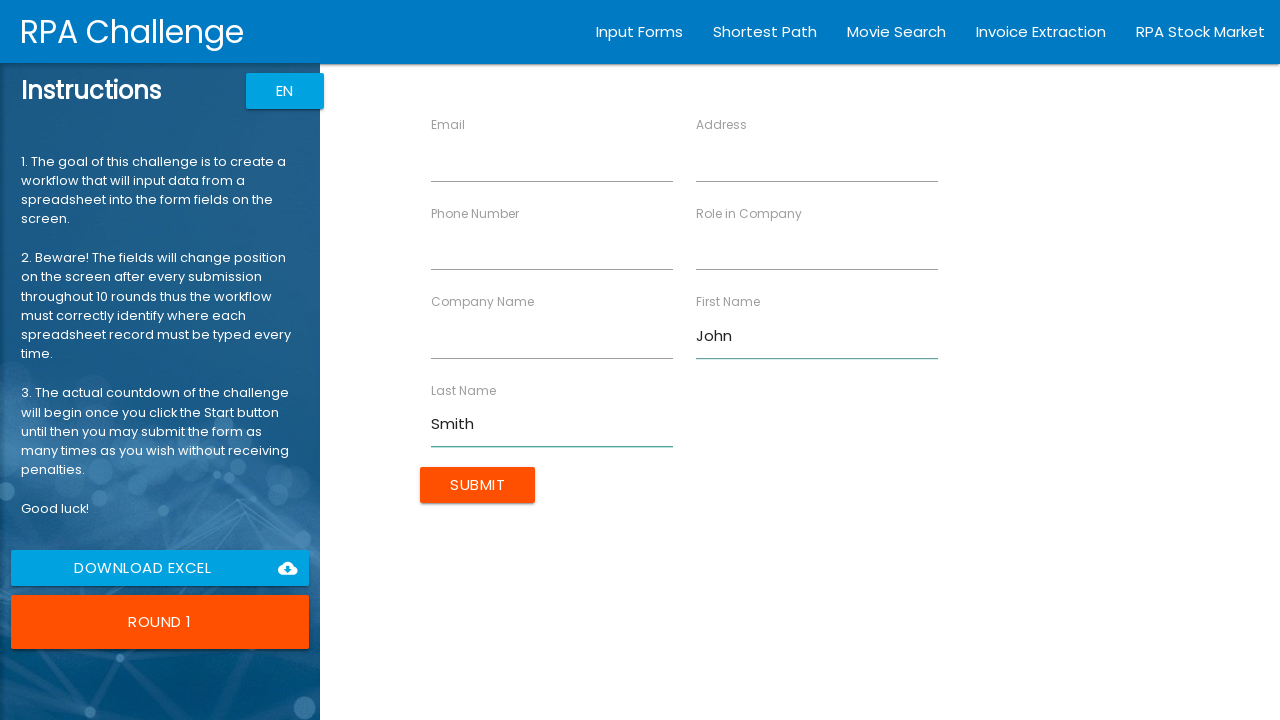

Filled Company Name with 'Acme Corp' on //input[@ng-reflect-name='labelCompanyName']
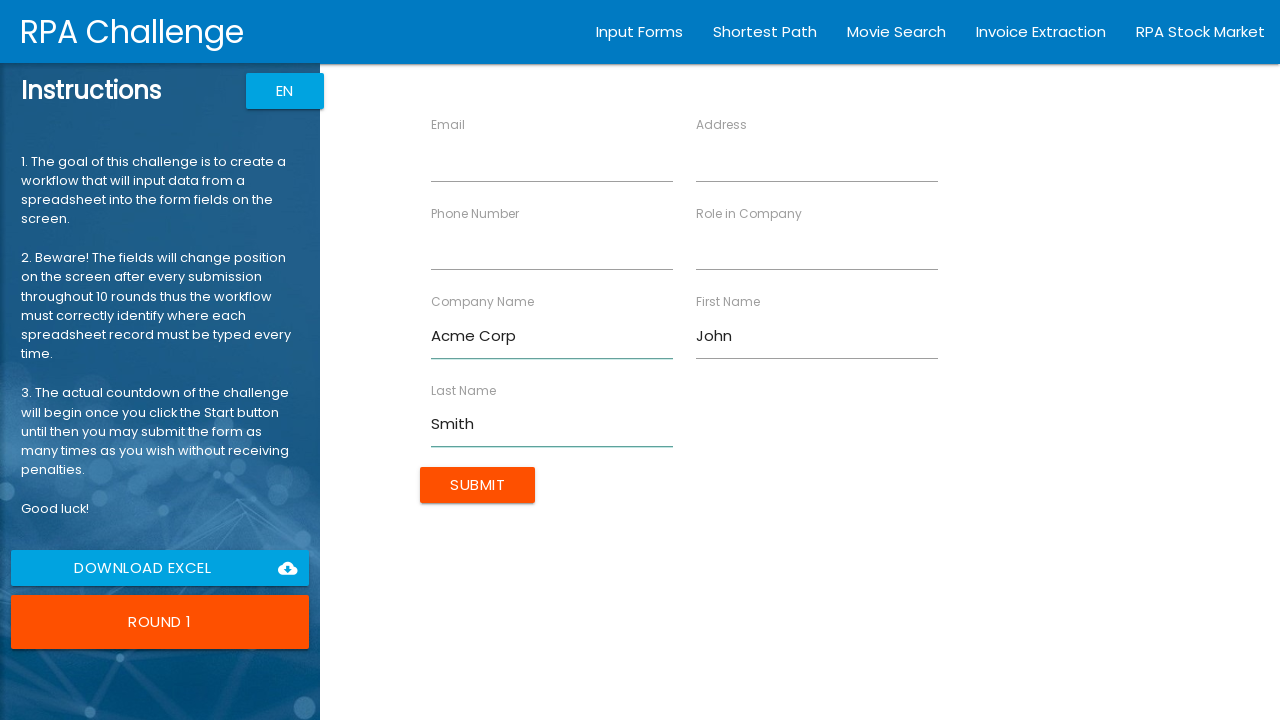

Filled Role in Company with 'Developer' on //input[@ng-reflect-name='labelRole']
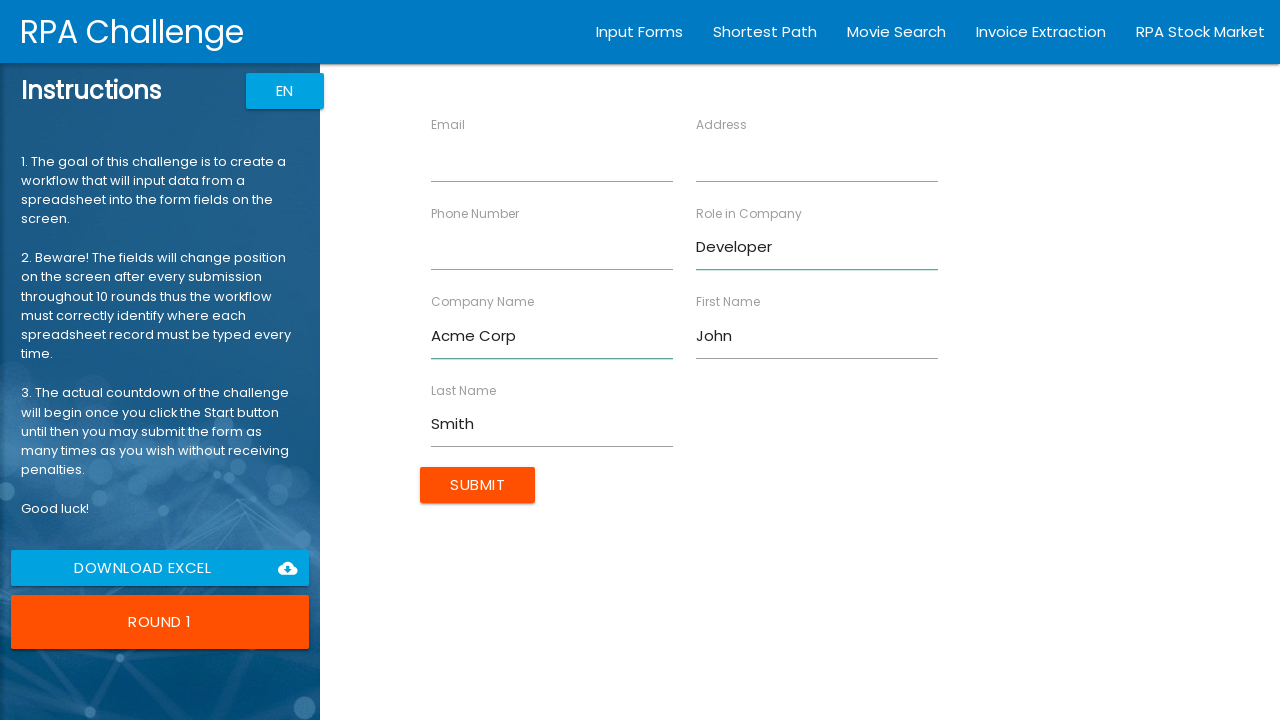

Filled Address with '123 Main St, Boston, MA' on //input[@ng-reflect-name='labelAddress']
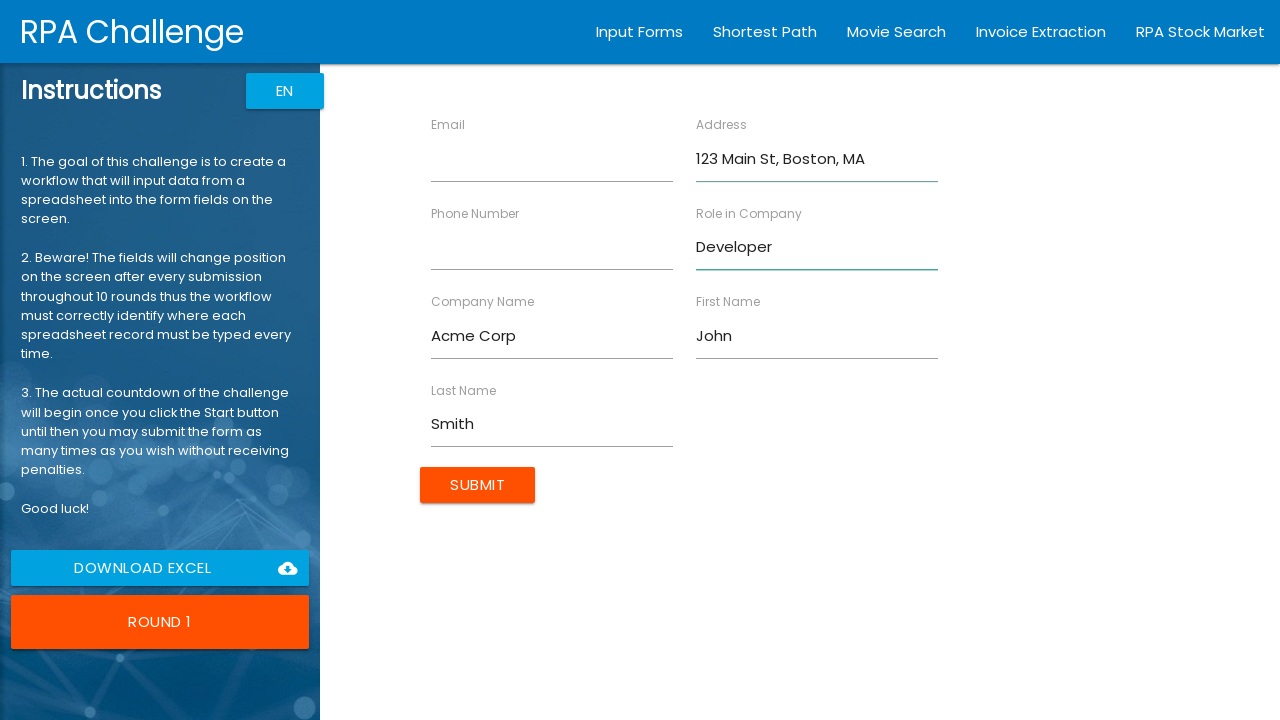

Filled Email with 'john.smith@acme.com' on //input[@ng-reflect-name='labelEmail']
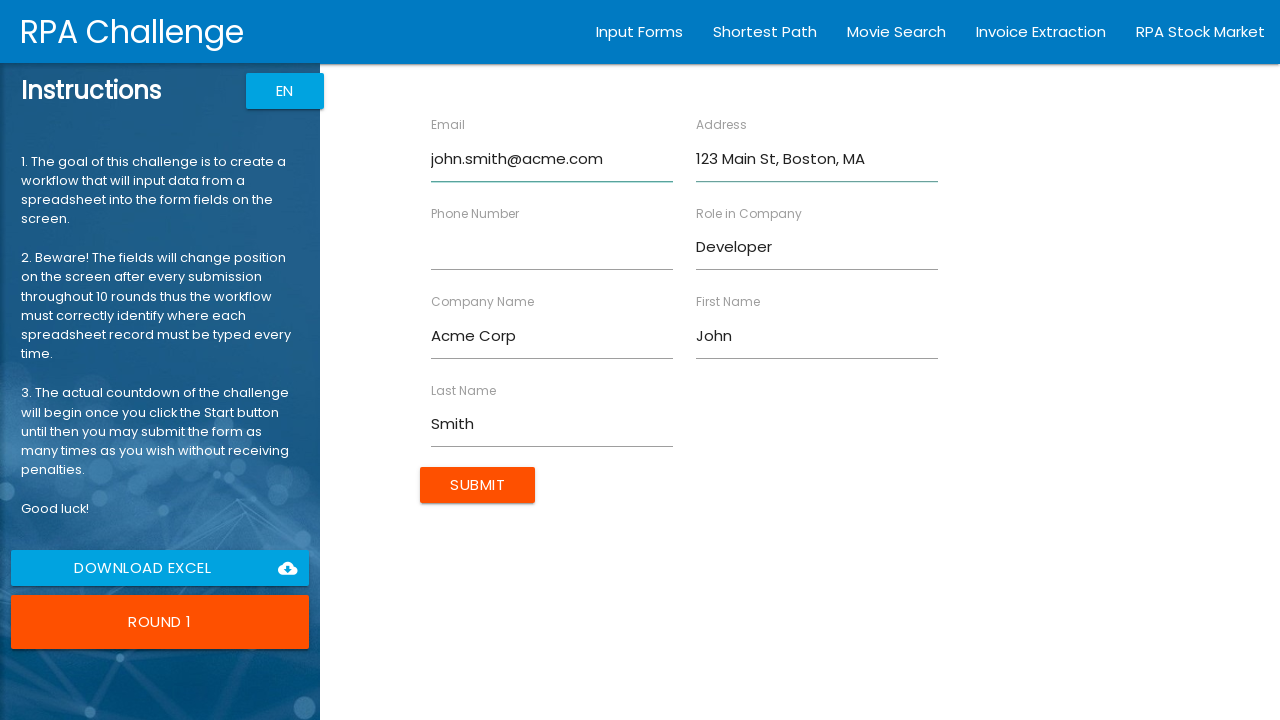

Filled Phone Number with '555-123-4567' on //input[@ng-reflect-name='labelPhone']
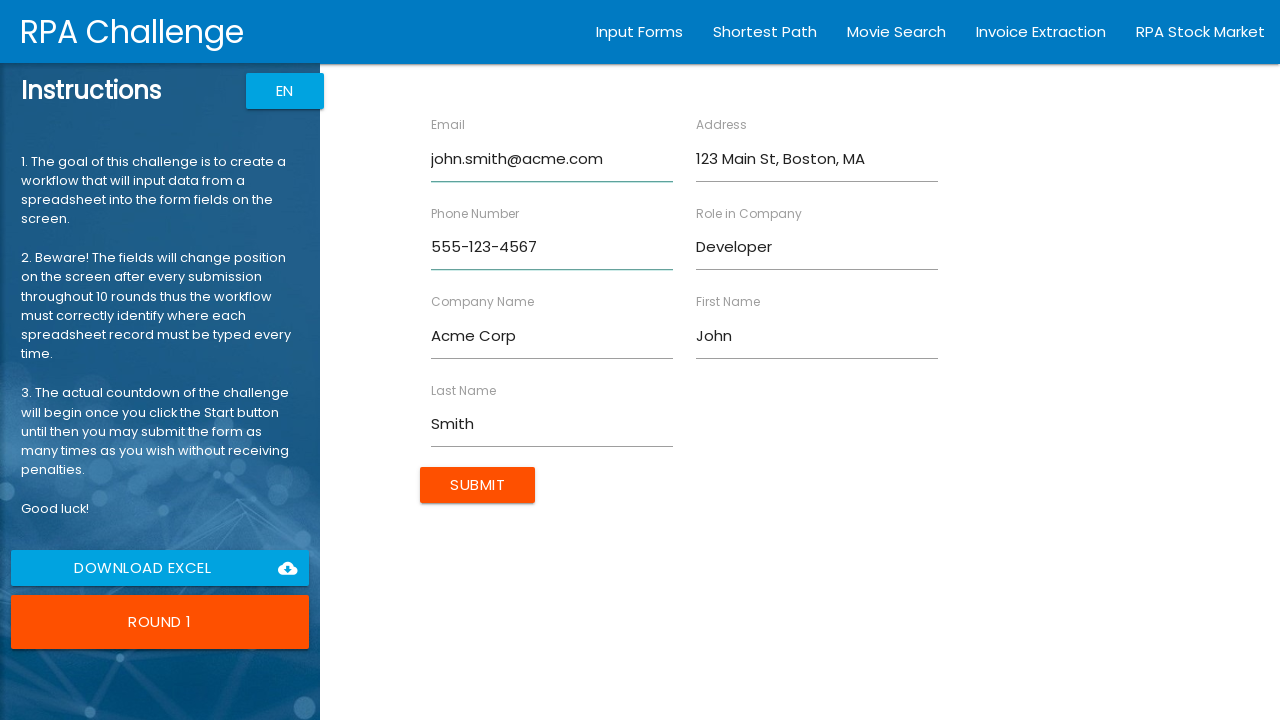

Submitted form for John Smith at (478, 485) on xpath=//input[@type='submit' and @value='Submit']
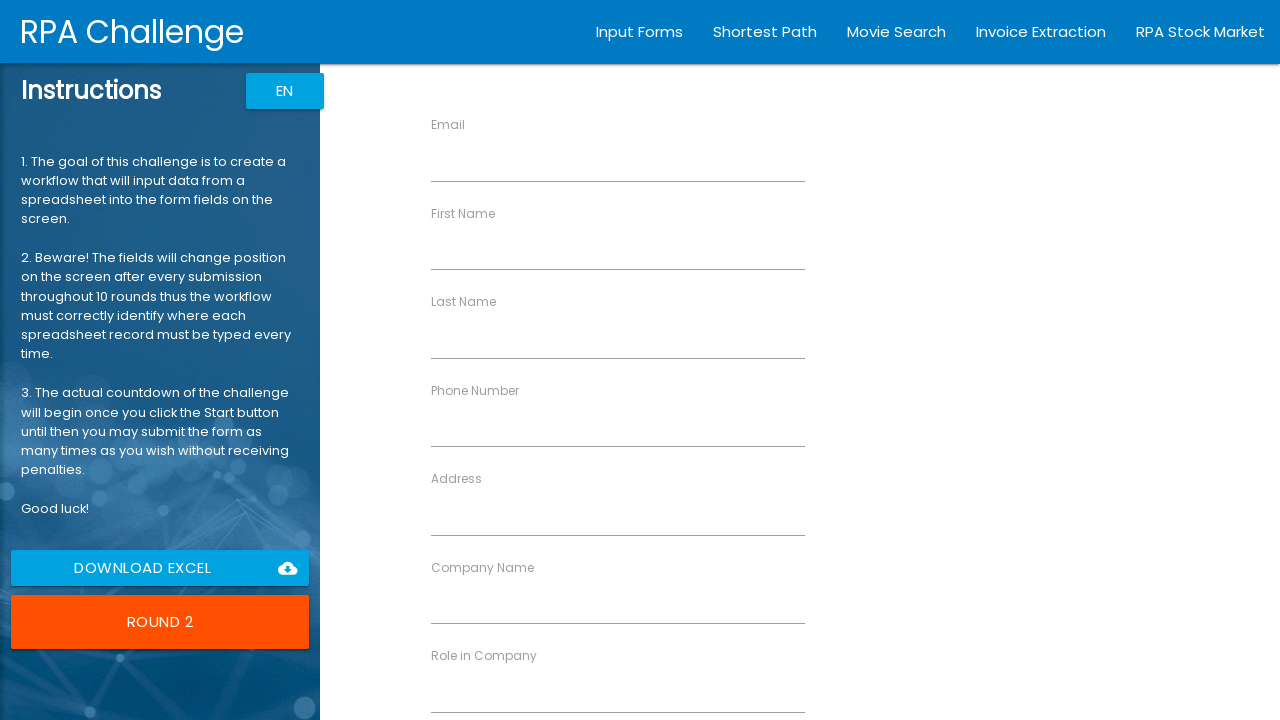

Filled First Name with 'Sarah' on //input[@ng-reflect-name='labelFirstName']
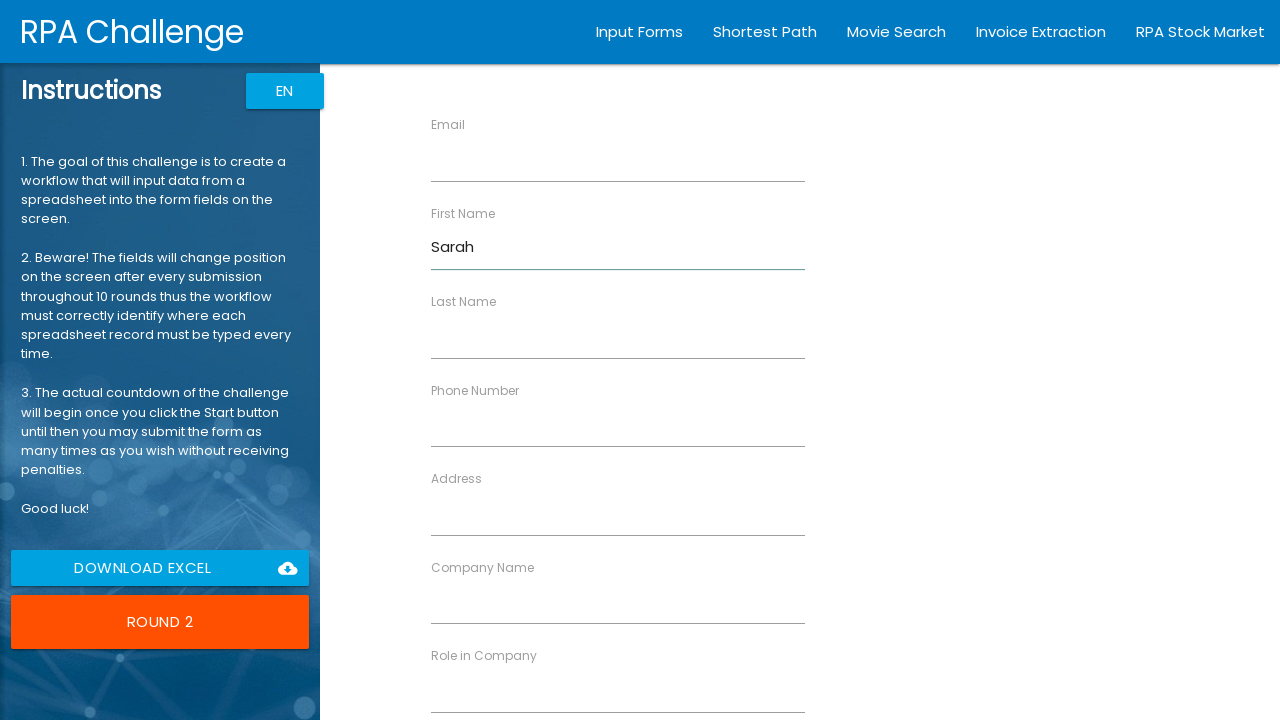

Filled Last Name with 'Johnson' on //input[@ng-reflect-name='labelLastName']
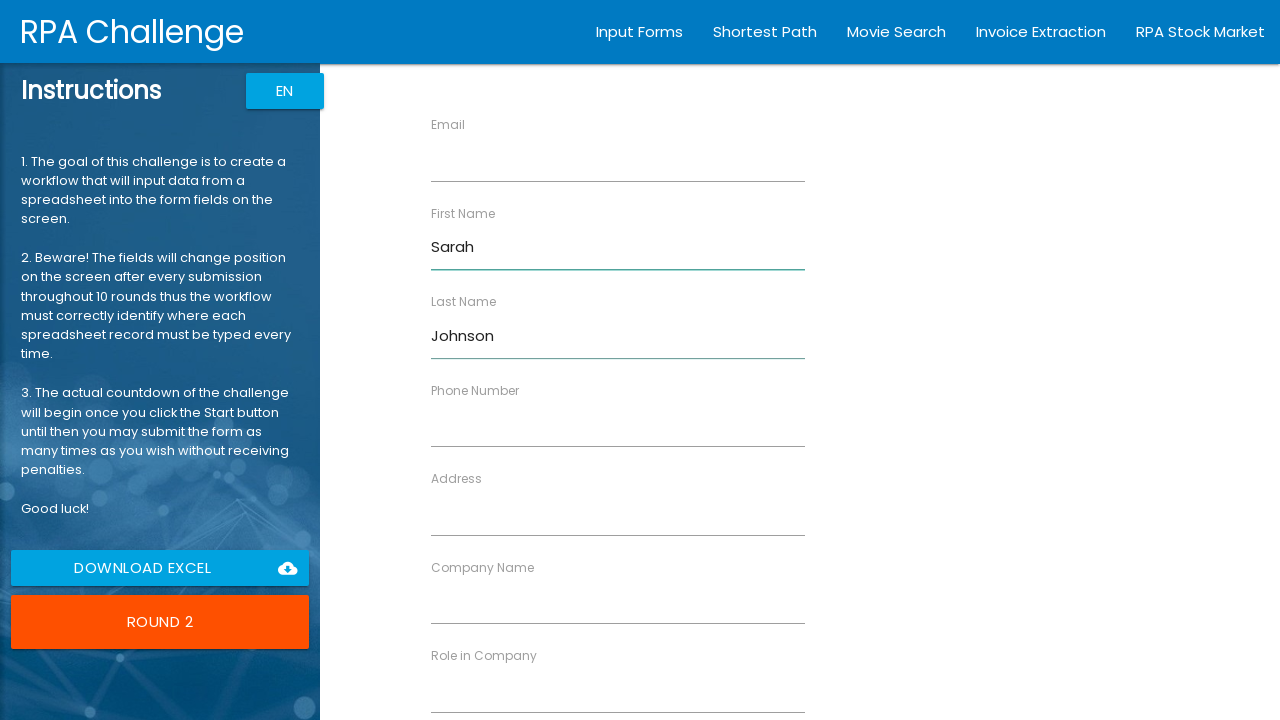

Filled Company Name with 'Tech Solutions' on //input[@ng-reflect-name='labelCompanyName']
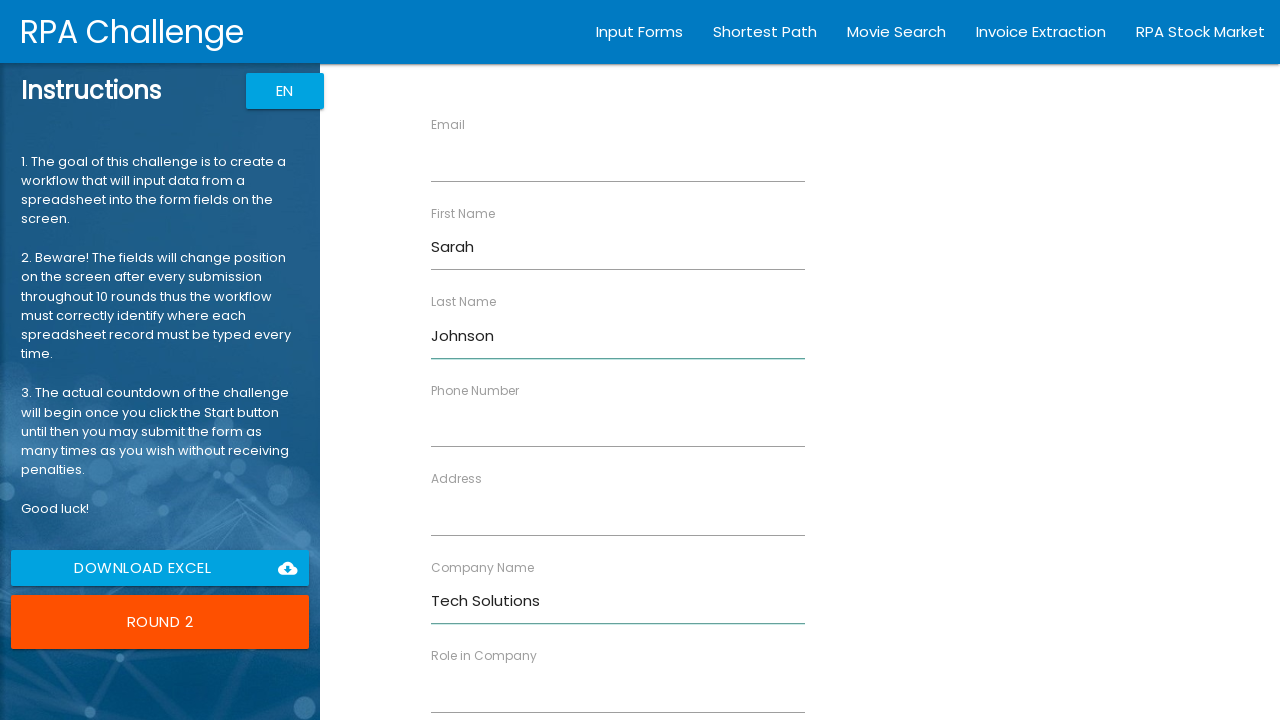

Filled Role in Company with 'Manager' on //input[@ng-reflect-name='labelRole']
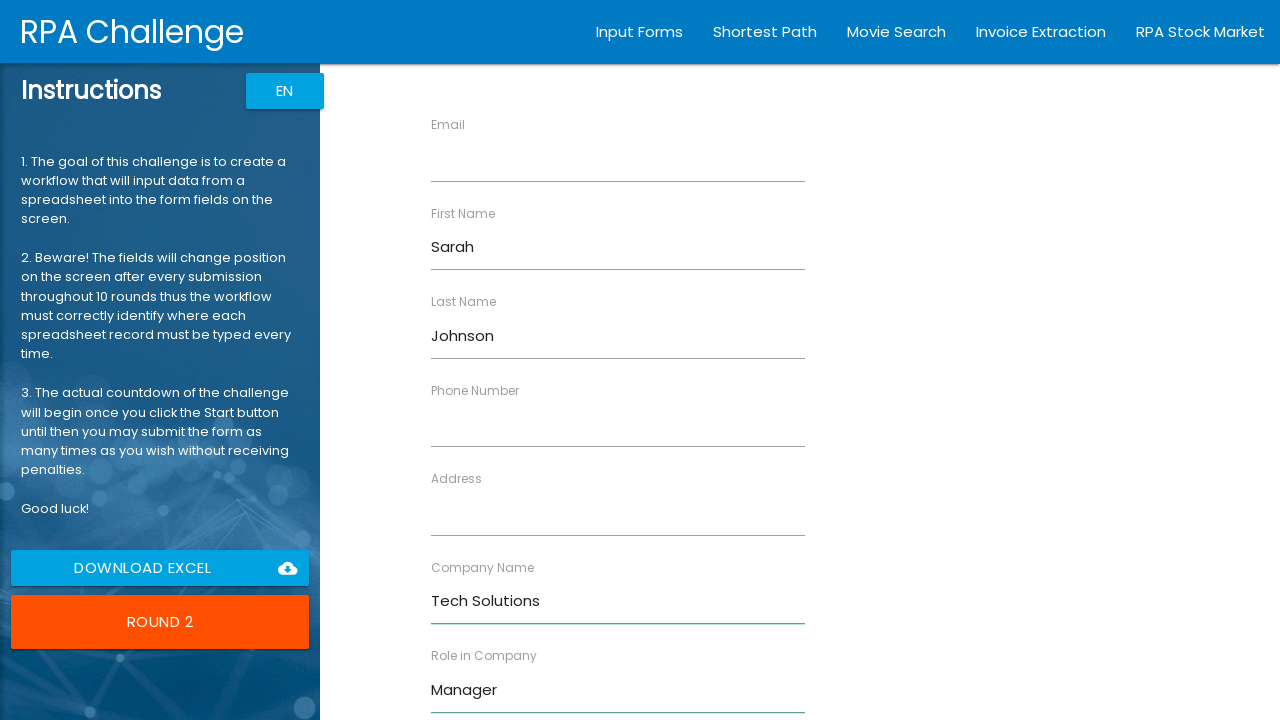

Filled Address with '456 Oak Ave, Seattle, WA' on //input[@ng-reflect-name='labelAddress']
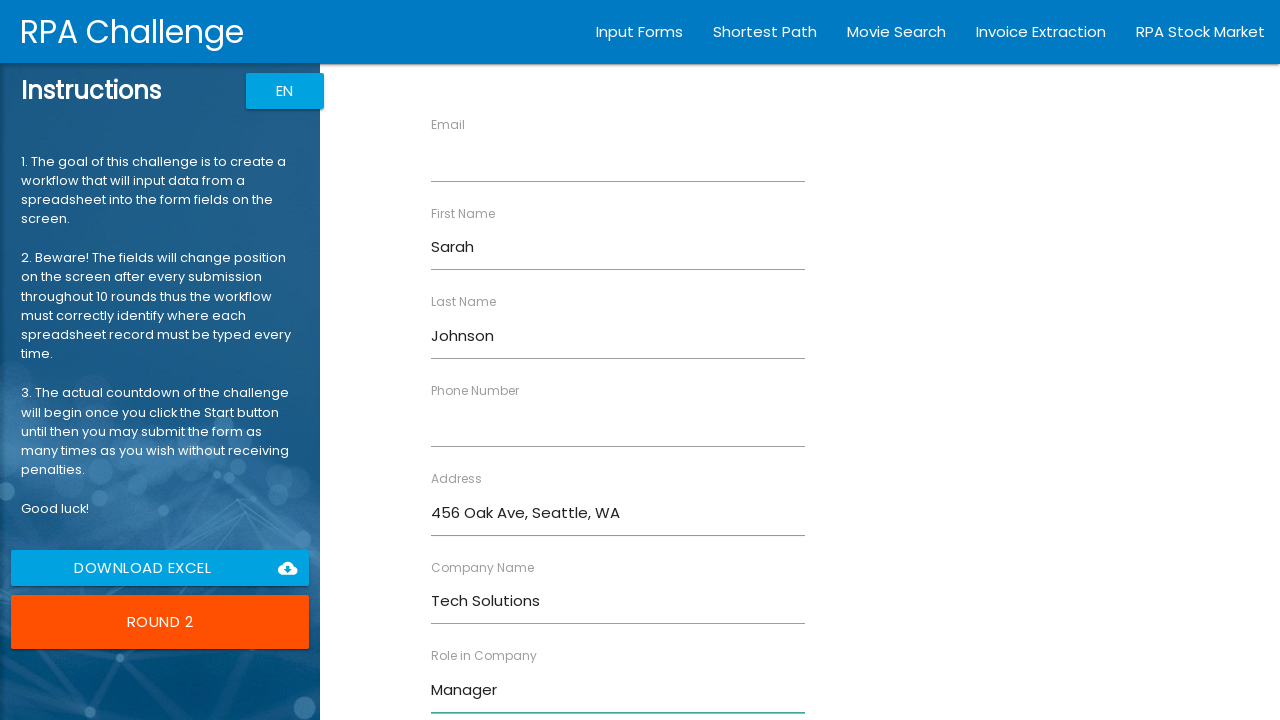

Filled Email with 'sarah.j@techsol.com' on //input[@ng-reflect-name='labelEmail']
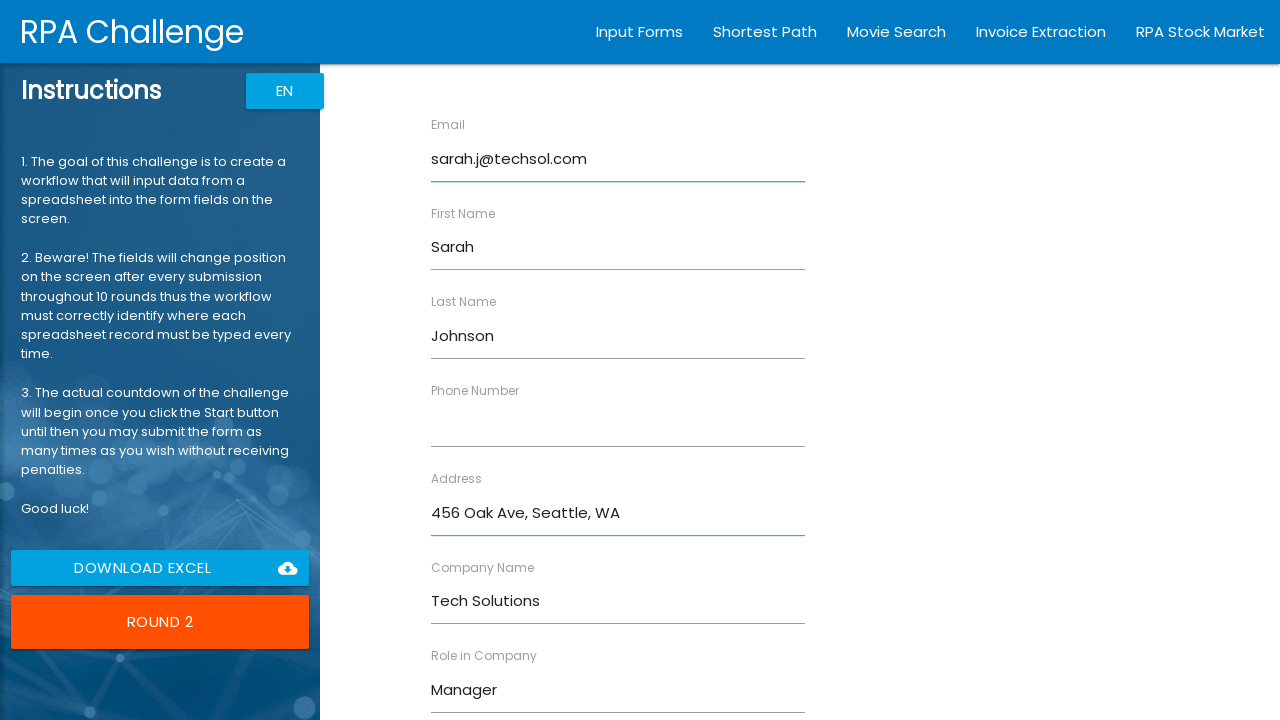

Filled Phone Number with '555-987-6543' on //input[@ng-reflect-name='labelPhone']
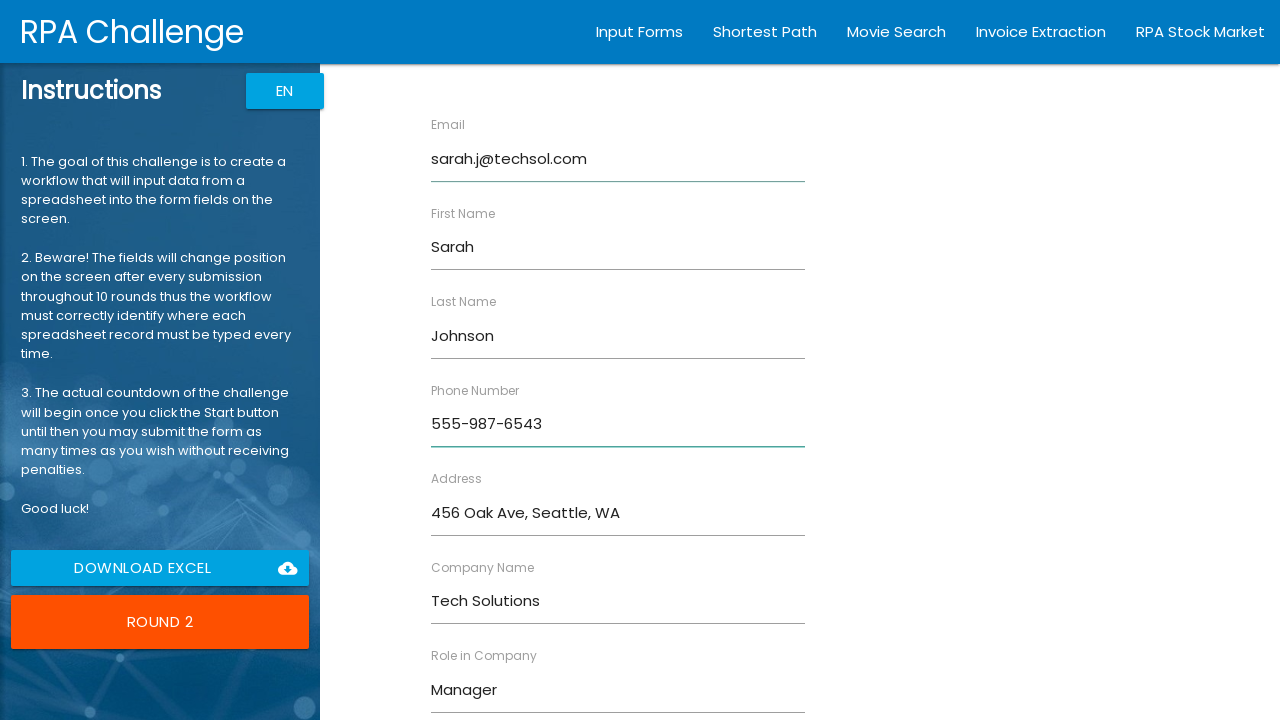

Submitted form for Sarah Johnson at (478, 688) on xpath=//input[@type='submit' and @value='Submit']
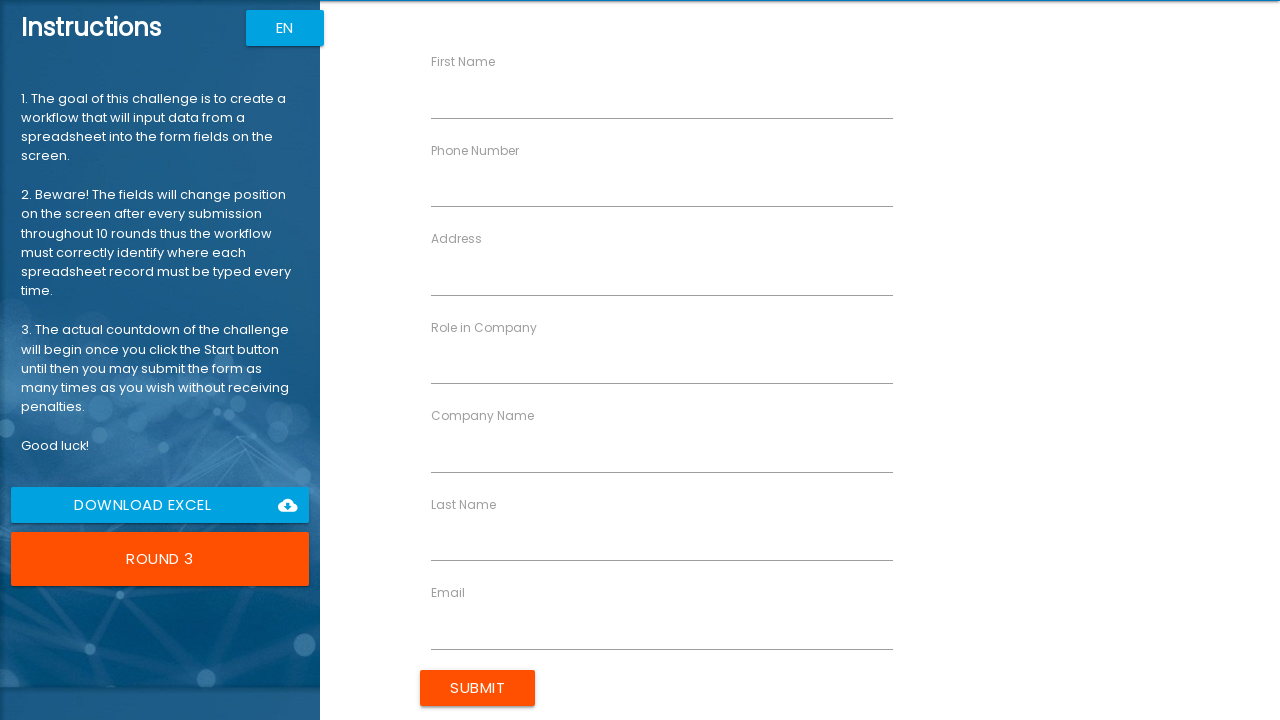

Filled First Name with 'Michael' on //input[@ng-reflect-name='labelFirstName']
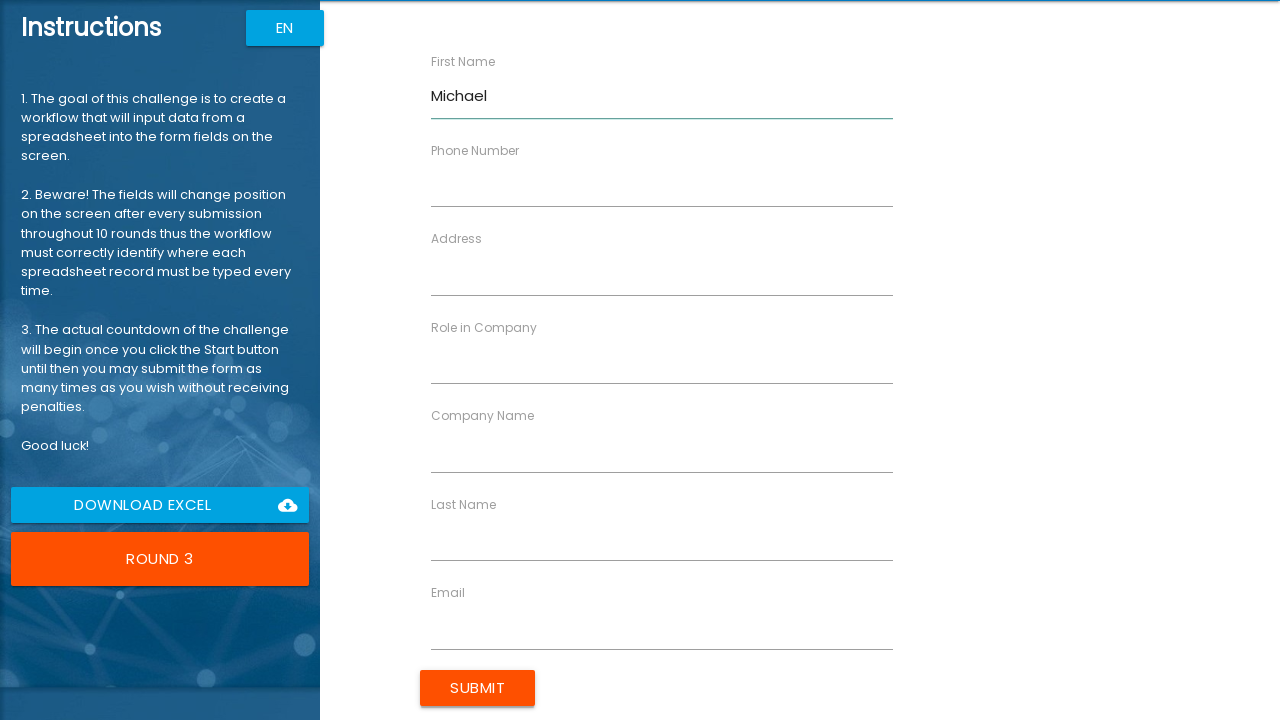

Filled Last Name with 'Williams' on //input[@ng-reflect-name='labelLastName']
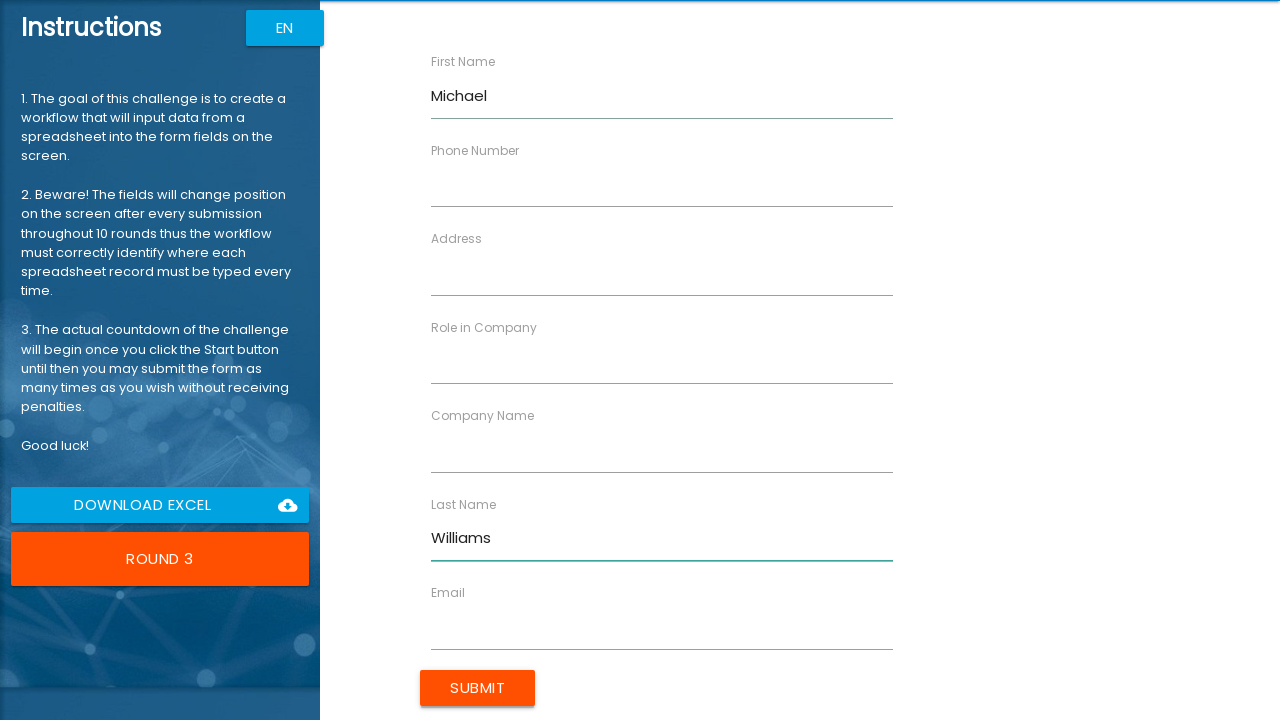

Filled Company Name with 'Global Industries' on //input[@ng-reflect-name='labelCompanyName']
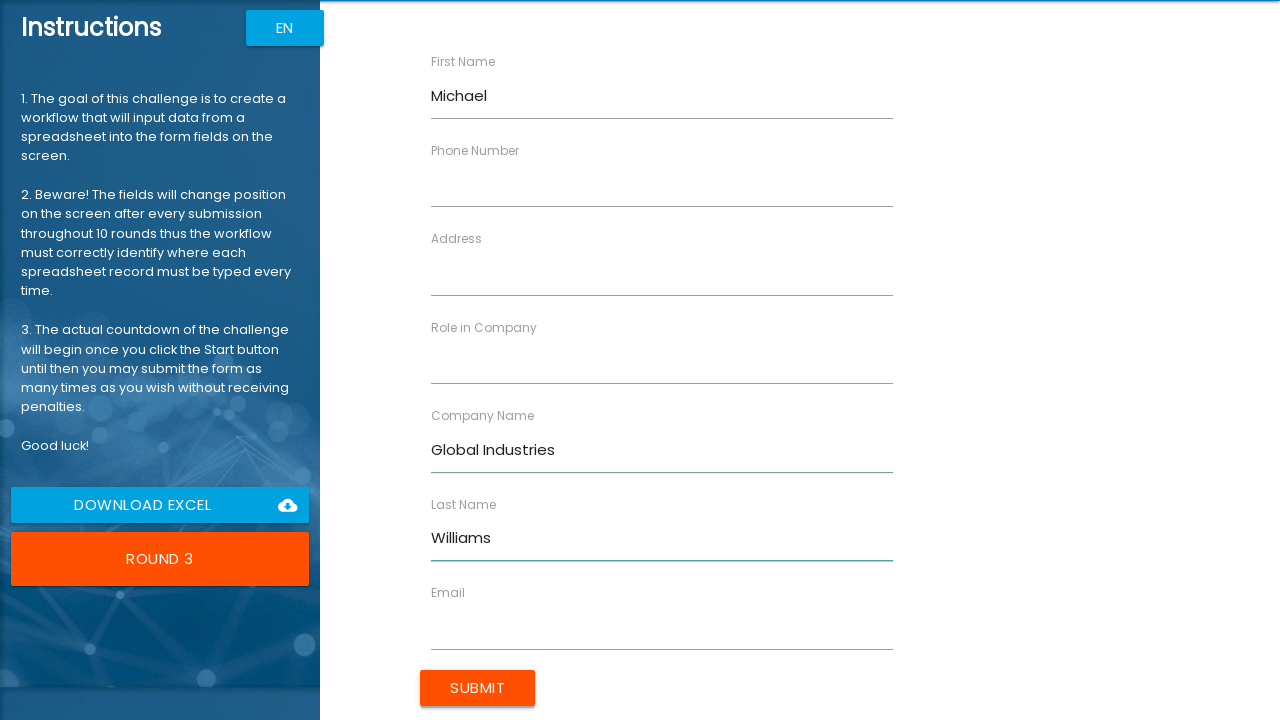

Filled Role in Company with 'Analyst' on //input[@ng-reflect-name='labelRole']
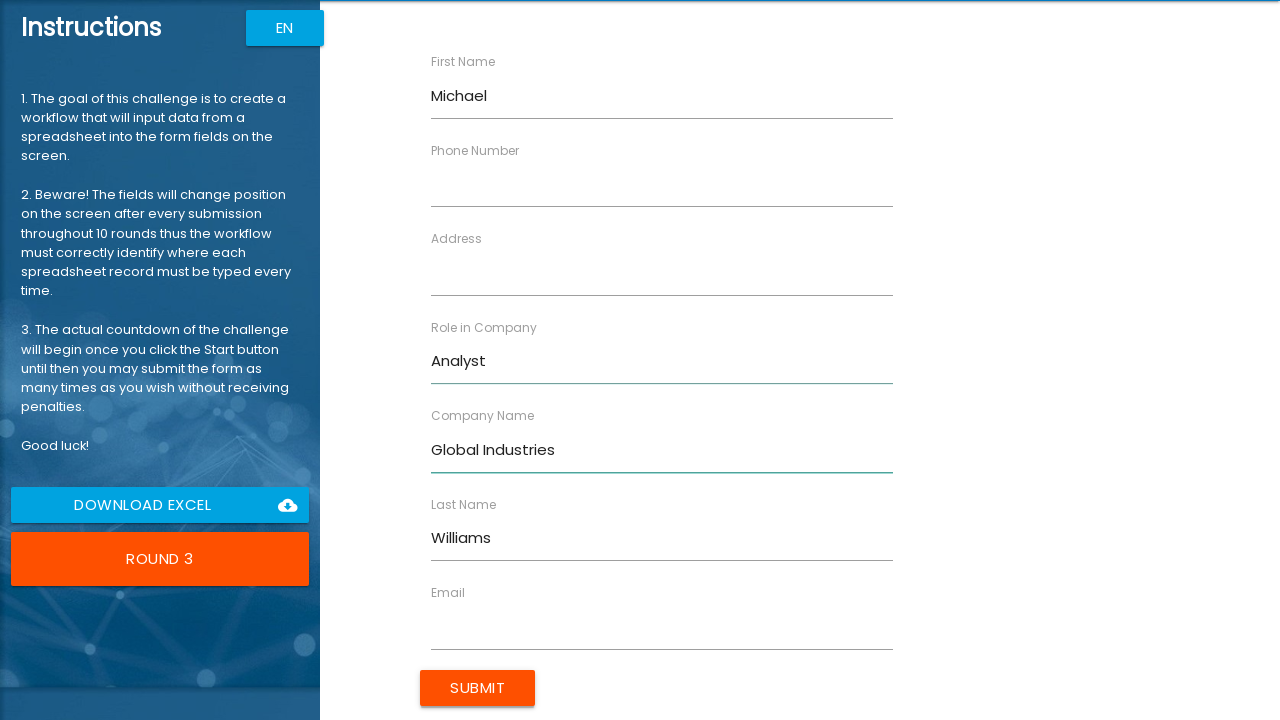

Filled Address with '789 Pine Rd, Denver, CO' on //input[@ng-reflect-name='labelAddress']
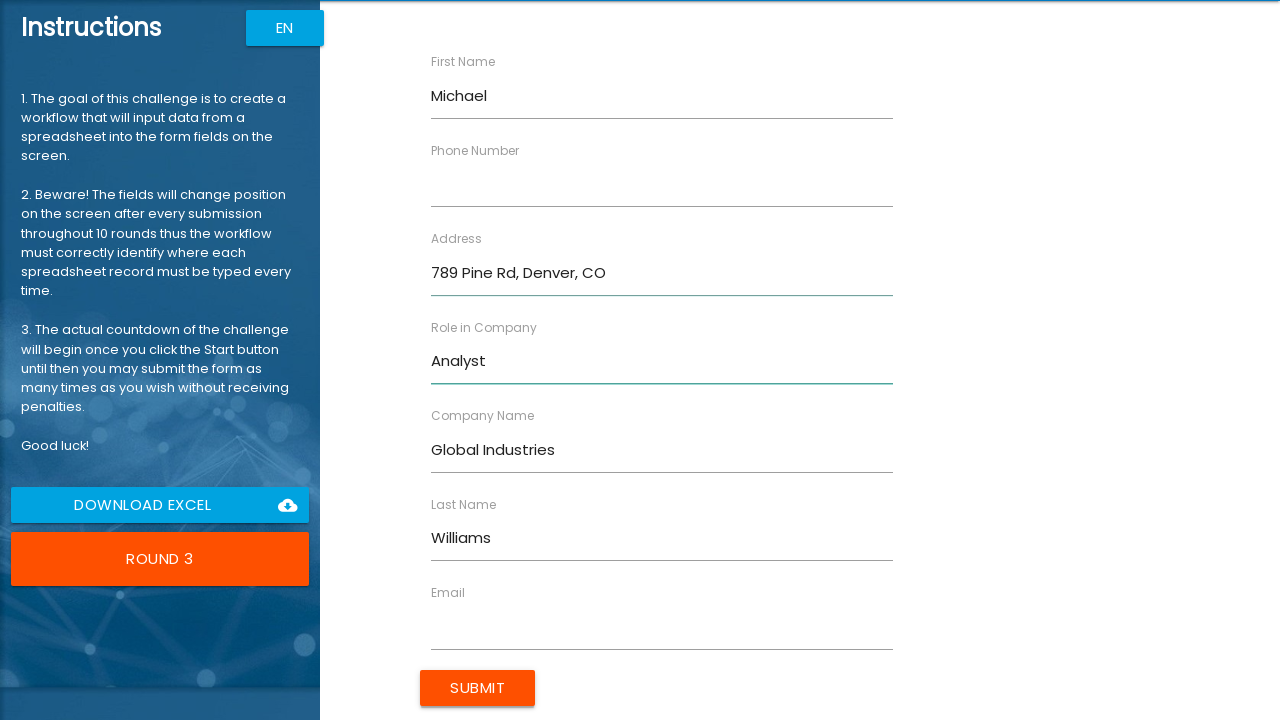

Filled Email with 'm.williams@global.com' on //input[@ng-reflect-name='labelEmail']
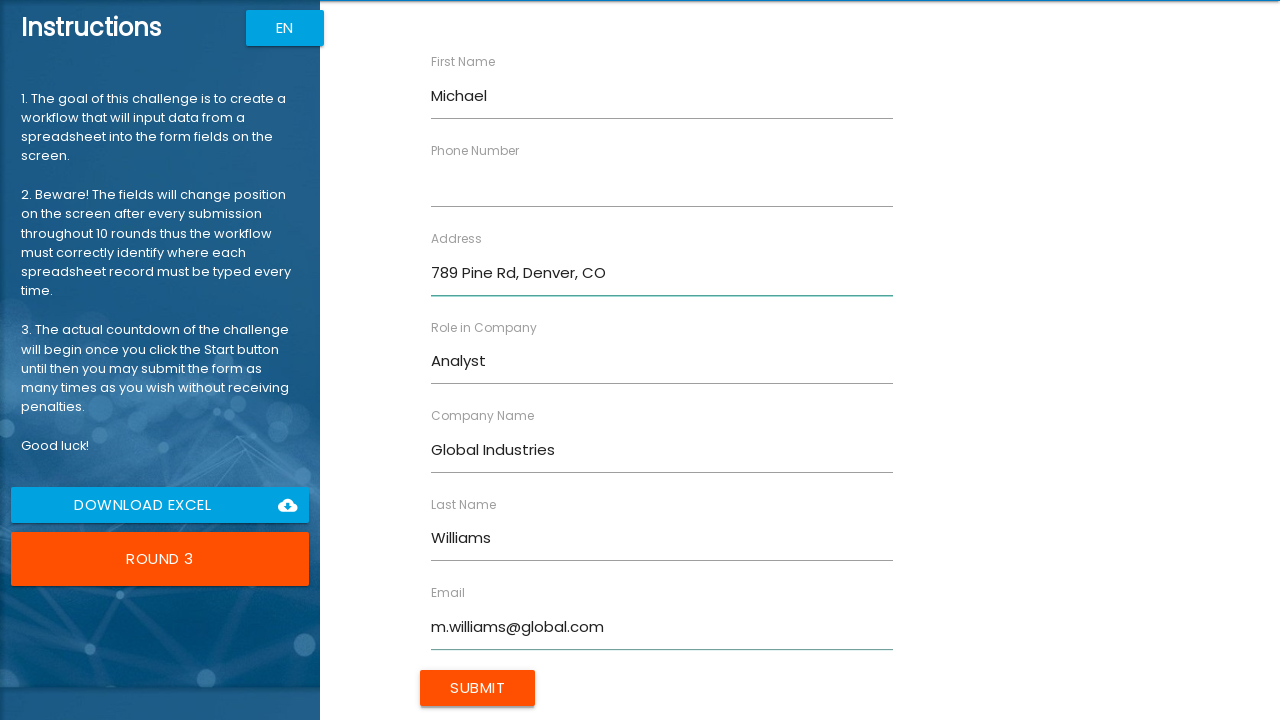

Filled Phone Number with '555-456-7890' on //input[@ng-reflect-name='labelPhone']
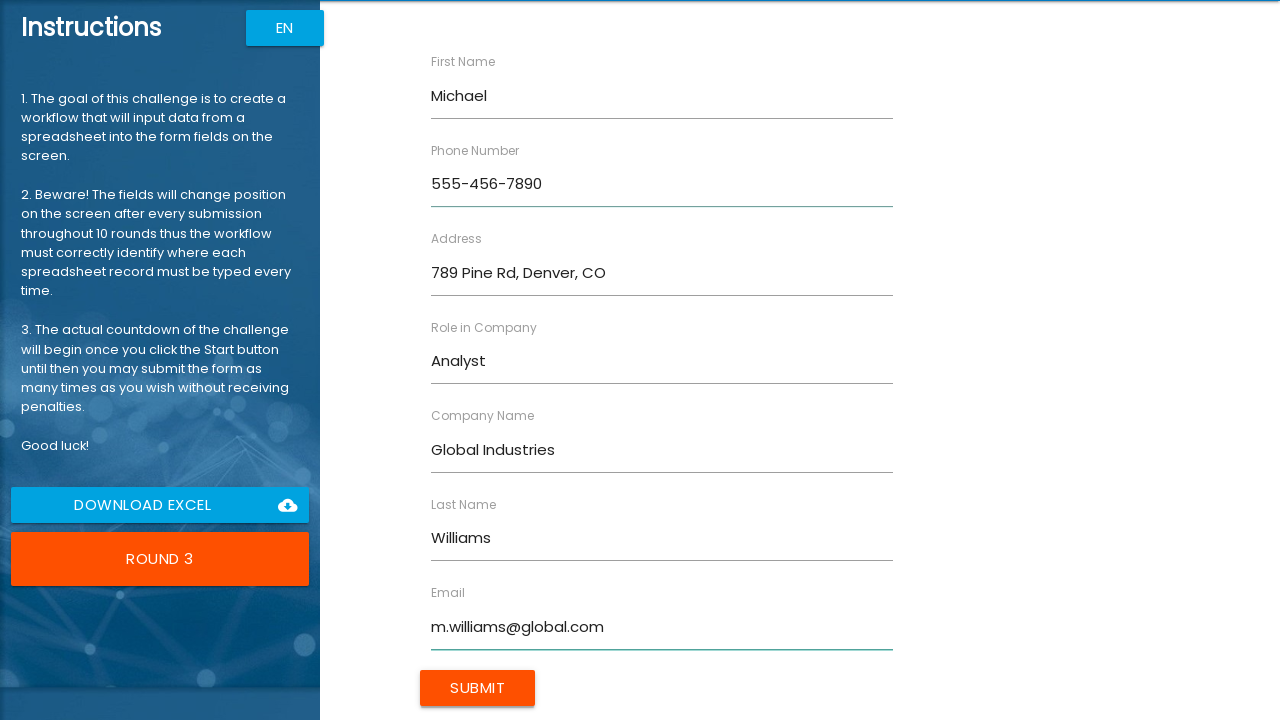

Submitted form for Michael Williams at (478, 688) on xpath=//input[@type='submit' and @value='Submit']
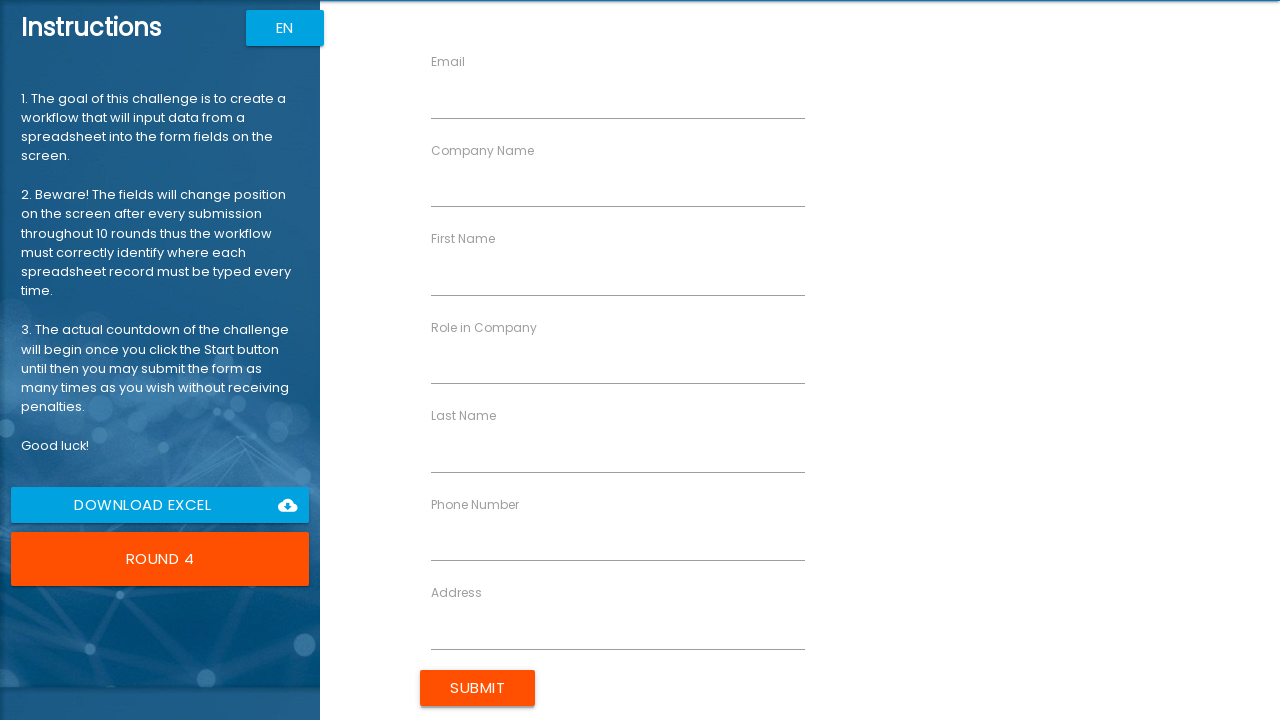

Waited 2000ms for completion message
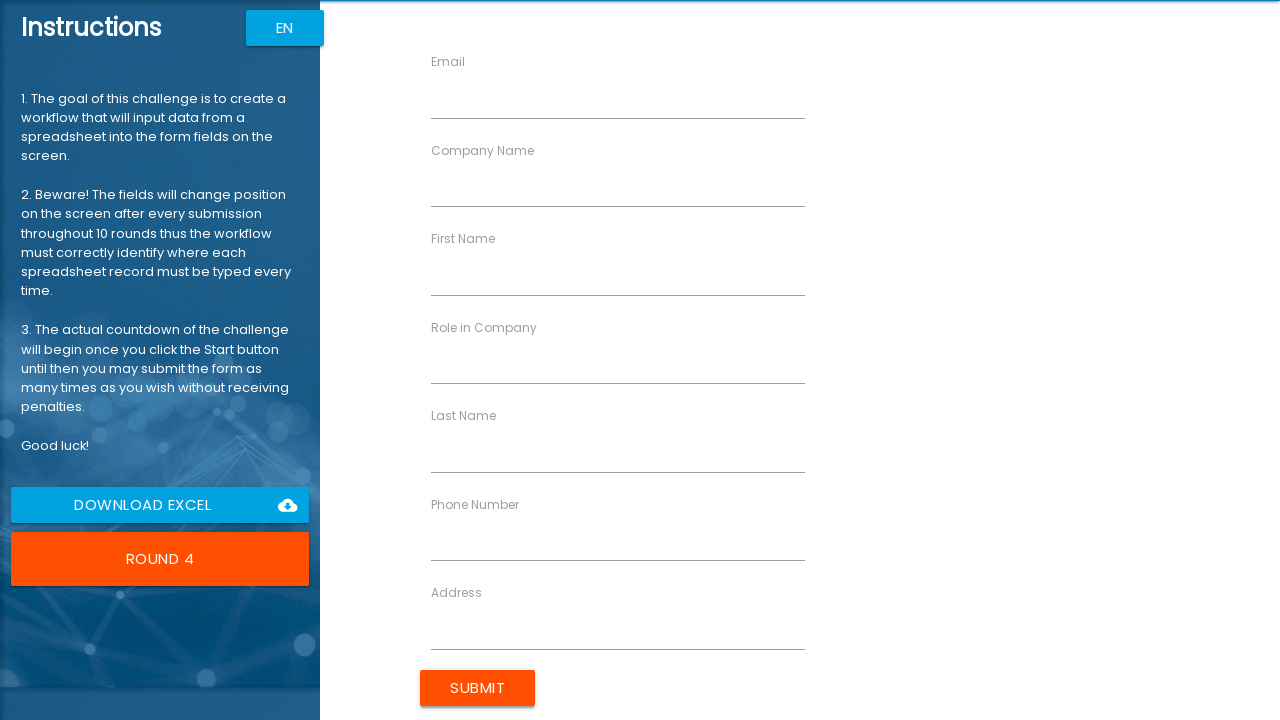

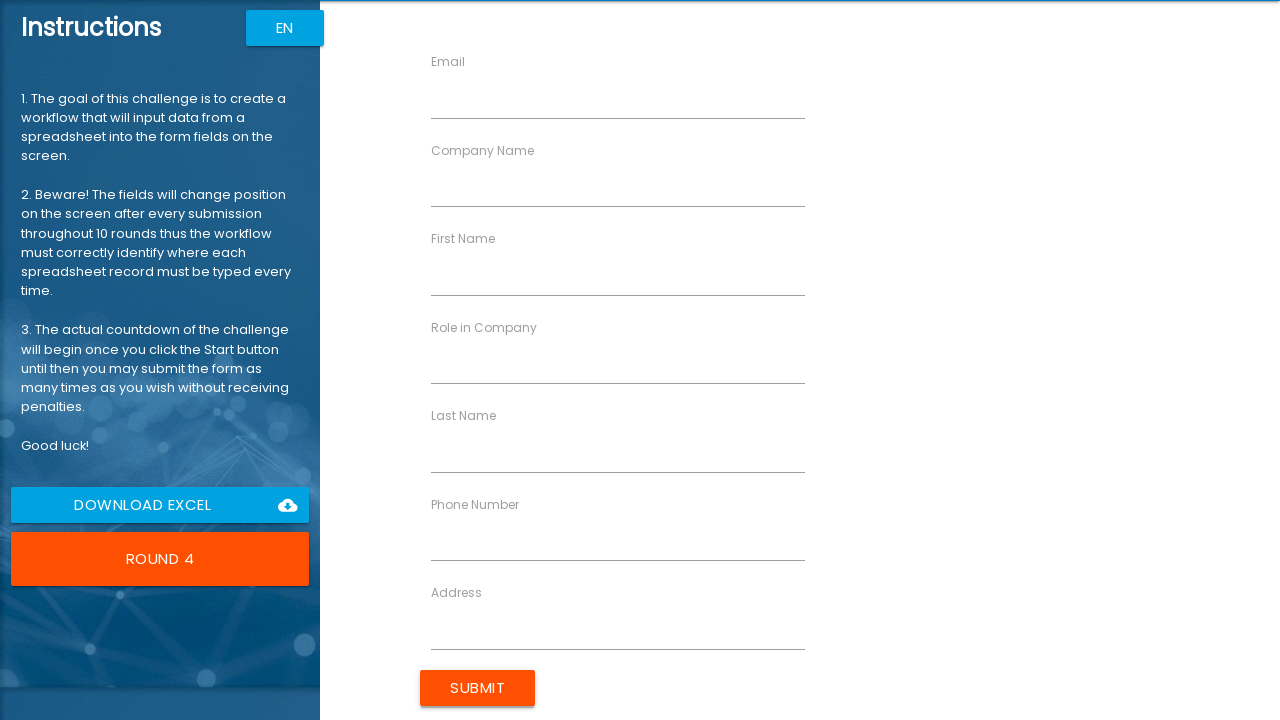